Tests drag and drop functionality on the jQueryUI droppable demo page by switching to the iframe, locating the draggable element, and dragging it to the droppable target area.

Starting URL: https://jqueryui.com/droppable/

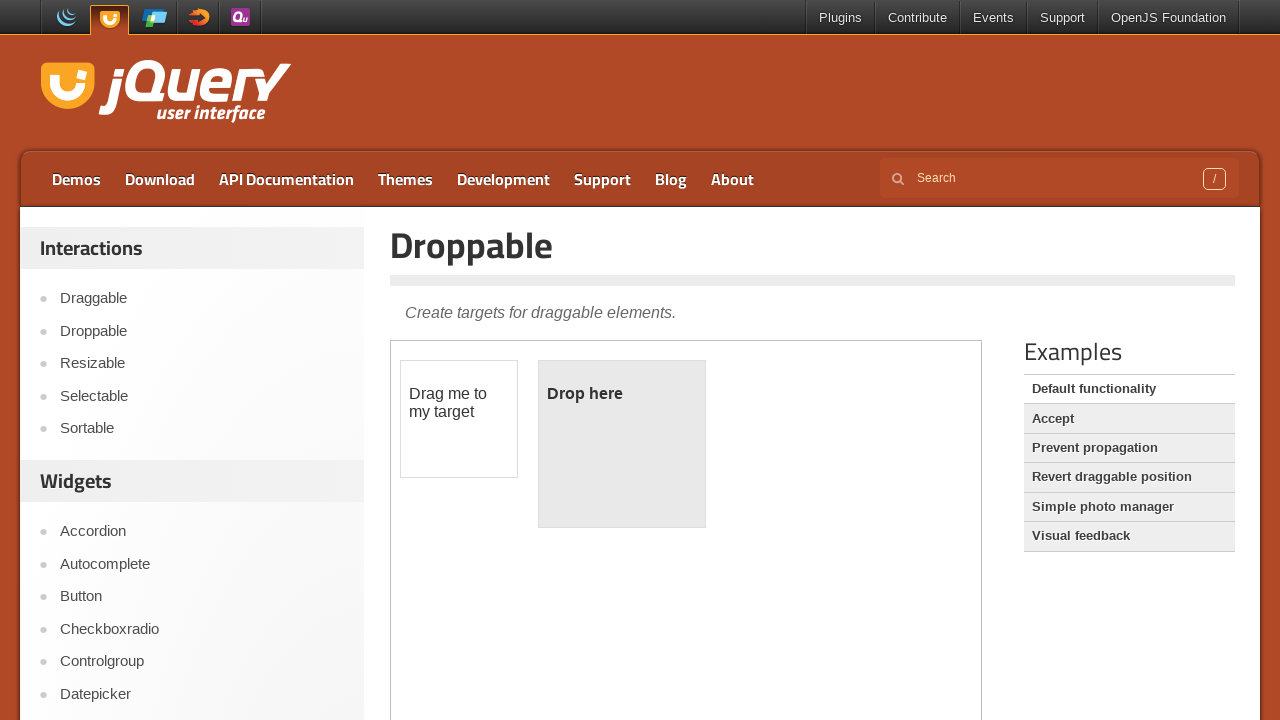

Navigated to jQueryUI droppable demo page
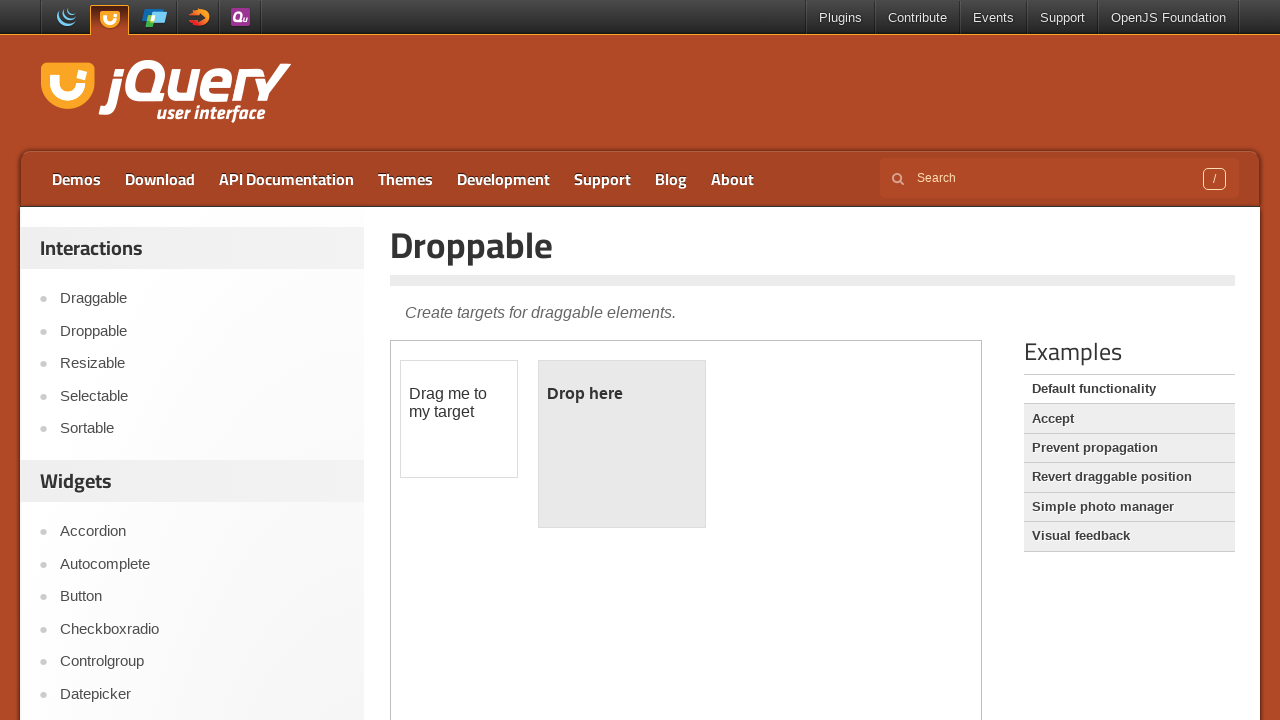

Located and switched to the first iframe on the page
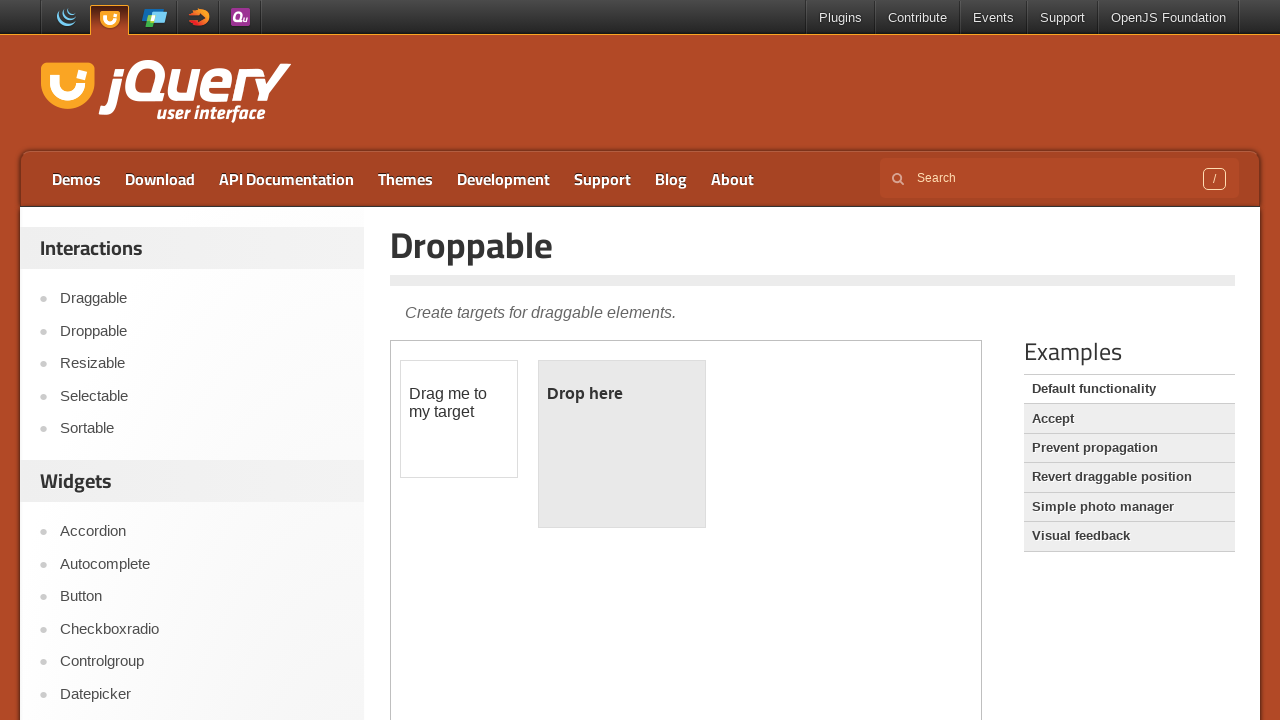

Waited for draggable element to be visible
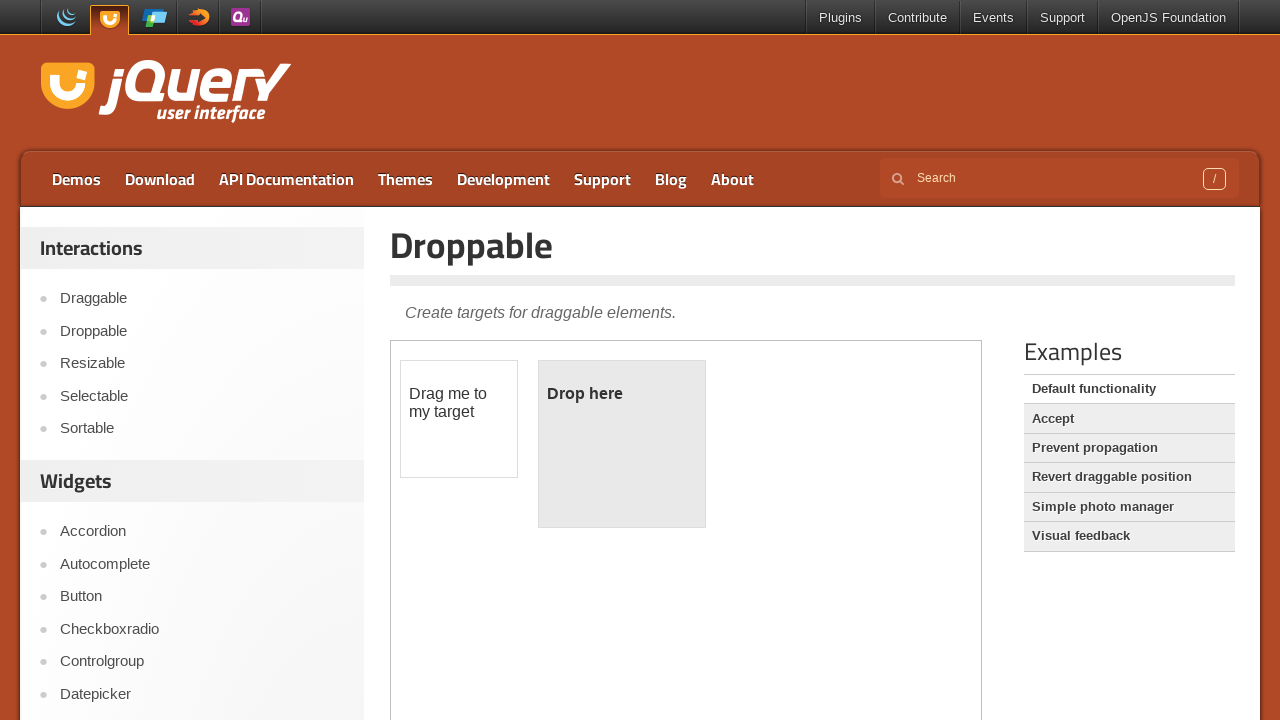

Located draggable element
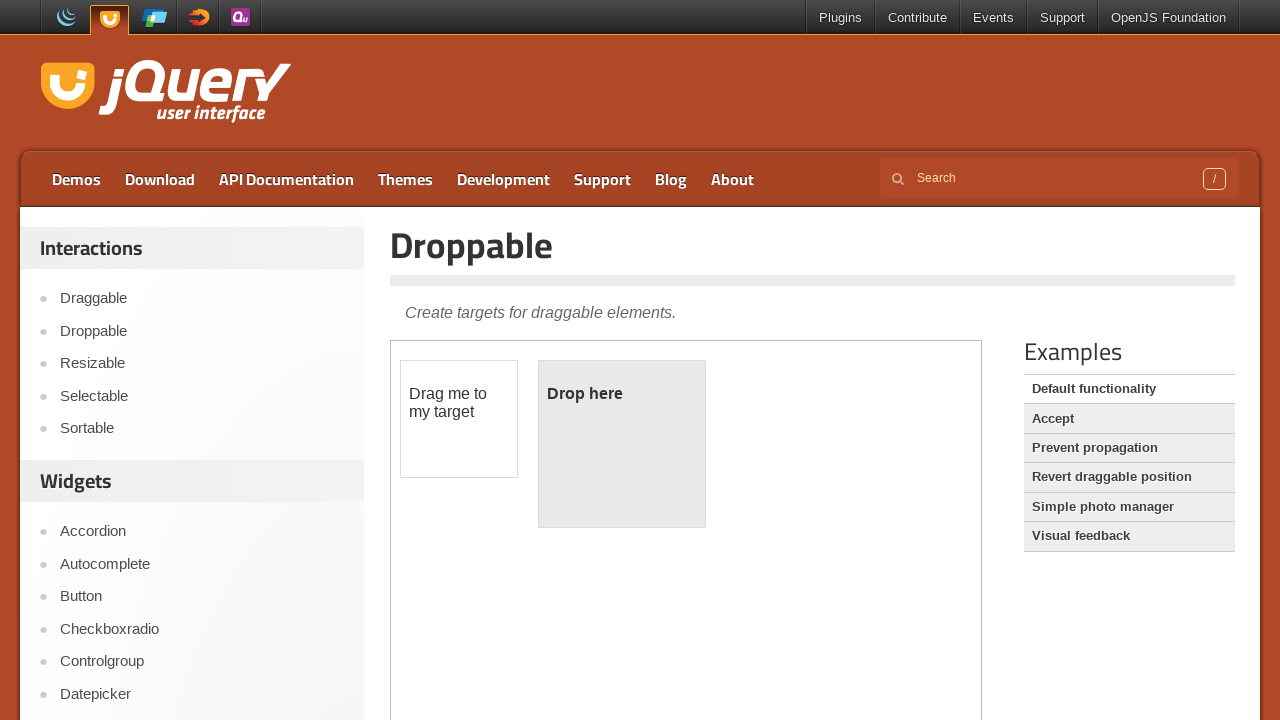

Located droppable target element
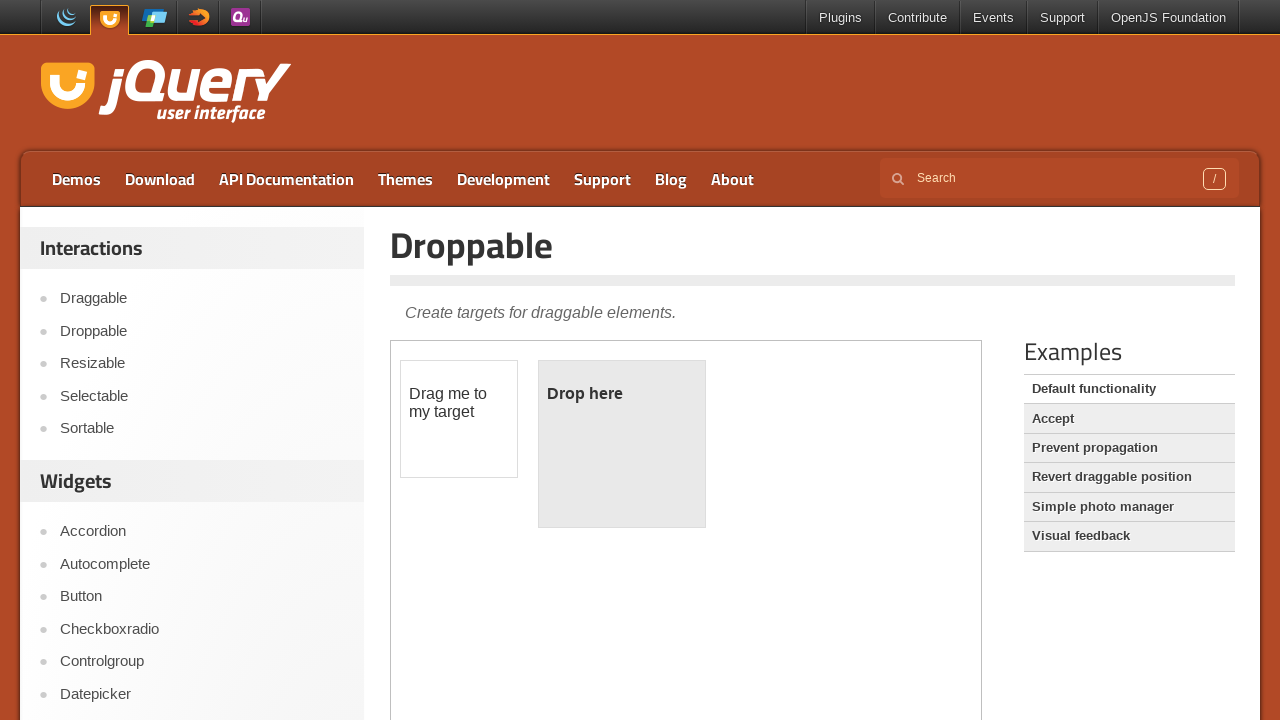

Dragged draggable element to droppable target at (622, 444)
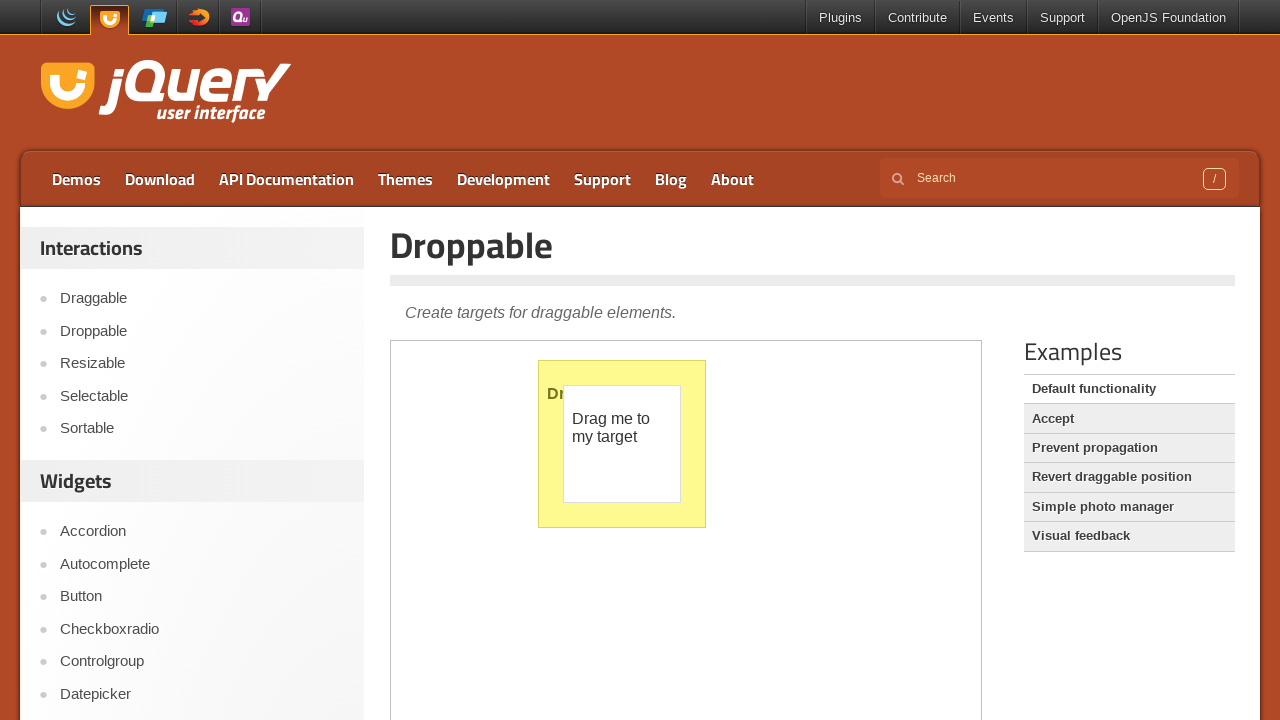

Dragged draggable element with offset (x: 70, y: 80) at (634, 466)
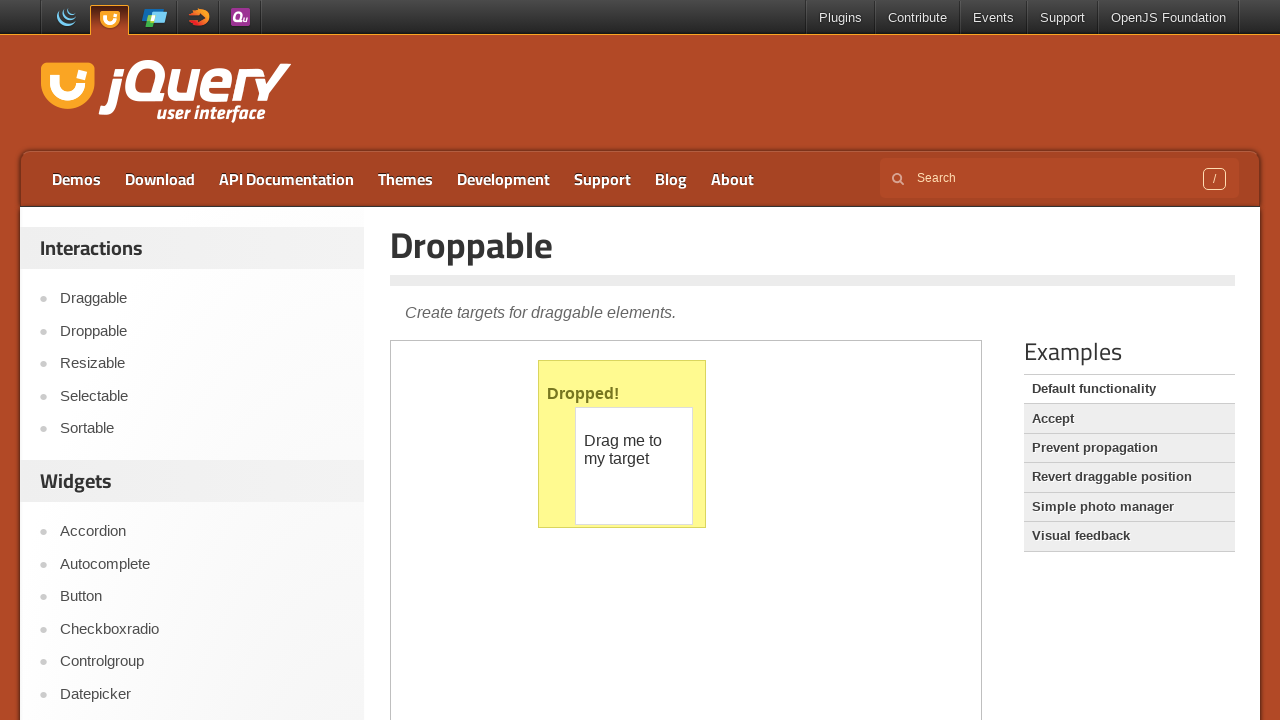

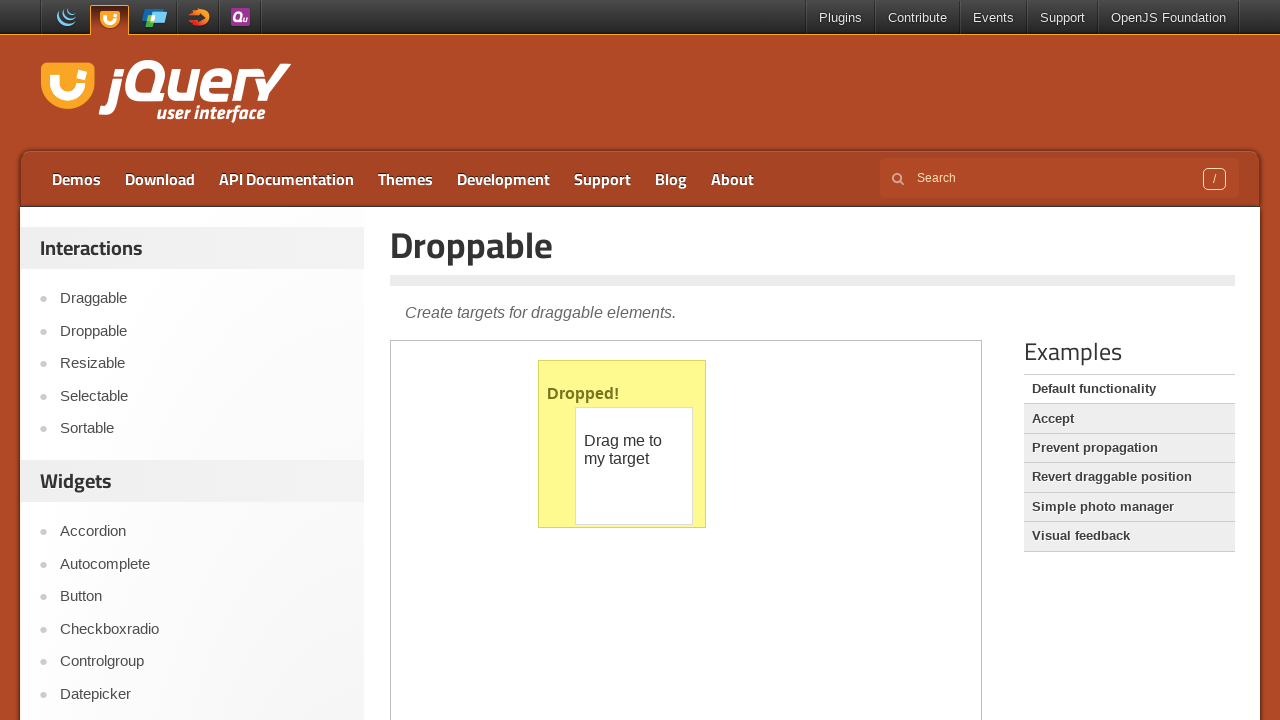